Tests dynamic loading page where content is hidden initially, clicks start button and waits for the "Hello World!" message to become visible

Starting URL: http://the-internet.herokuapp.com/dynamic_loading/1

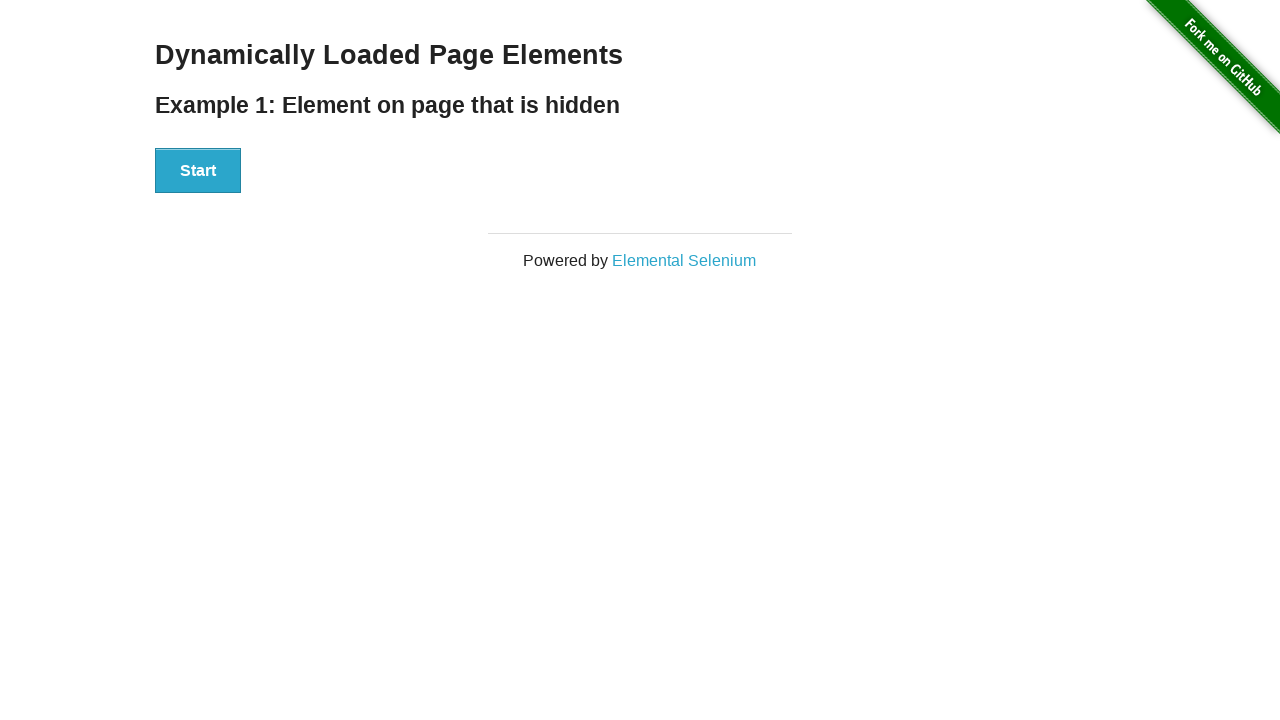

Navigated to dynamic loading page
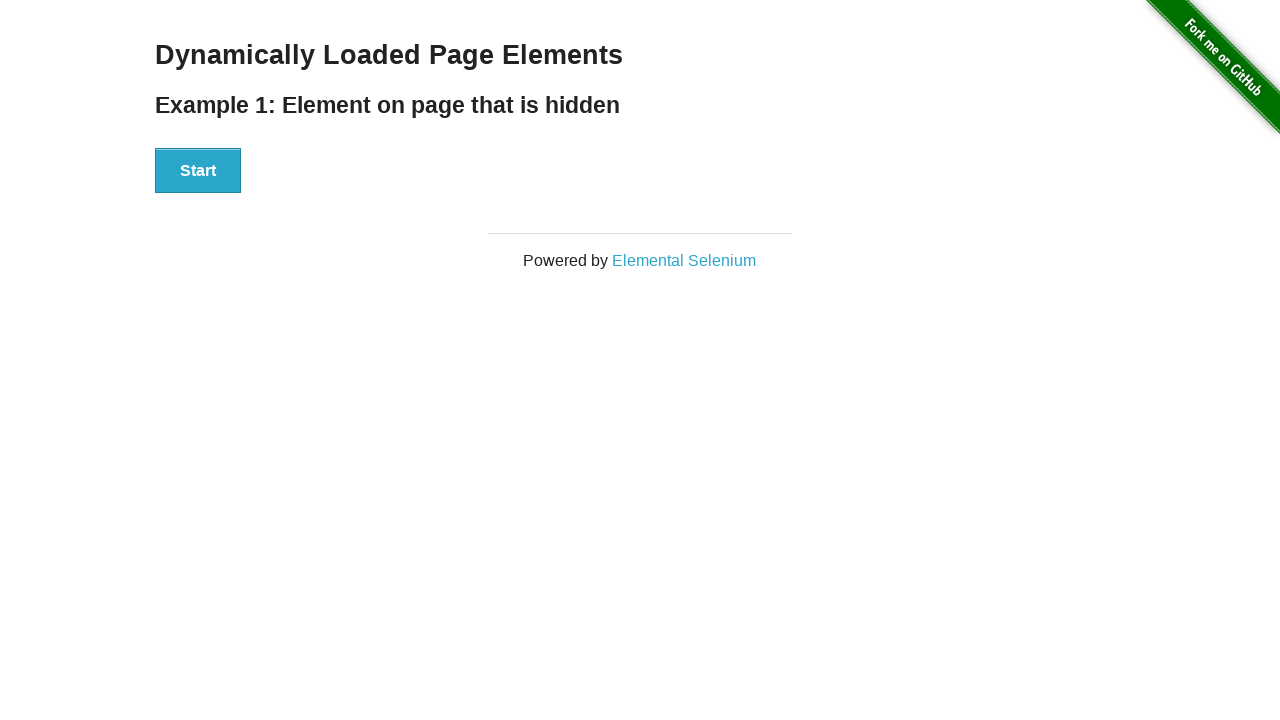

Clicked start button to begin dynamic loading at (198, 171) on xpath=//div[@id='start']/button
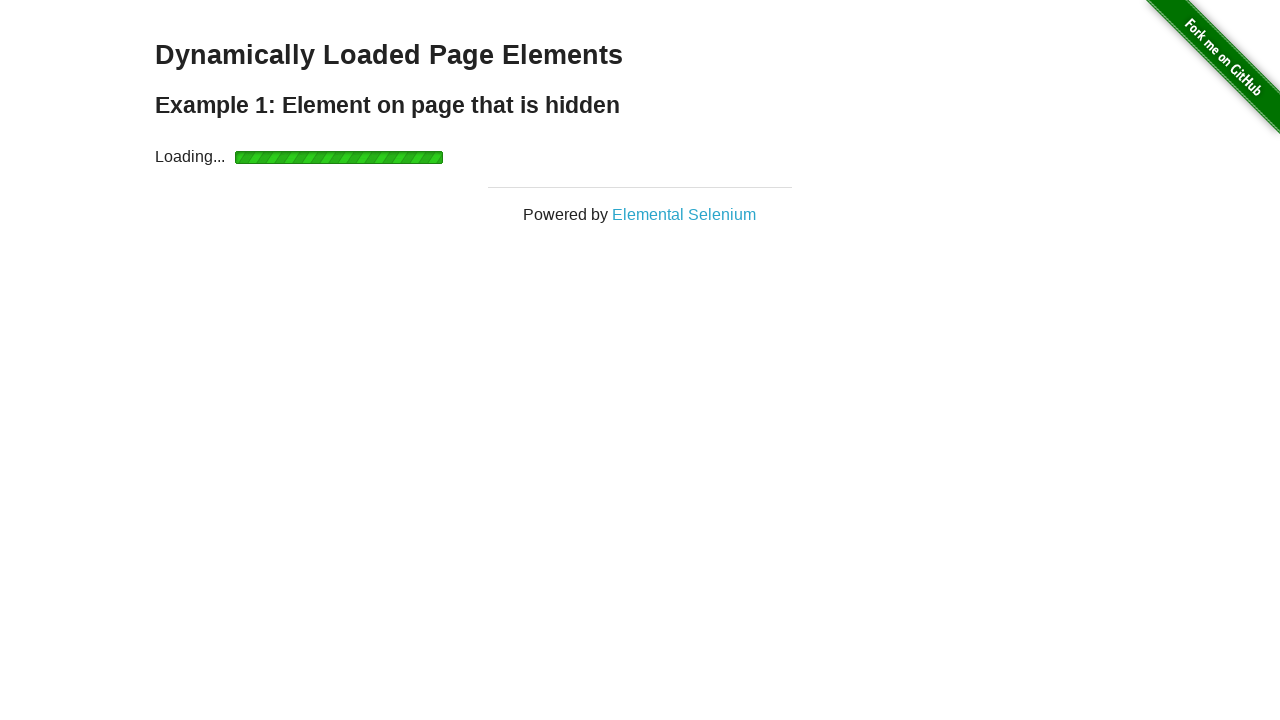

Waited for 'Hello World!' message to become visible
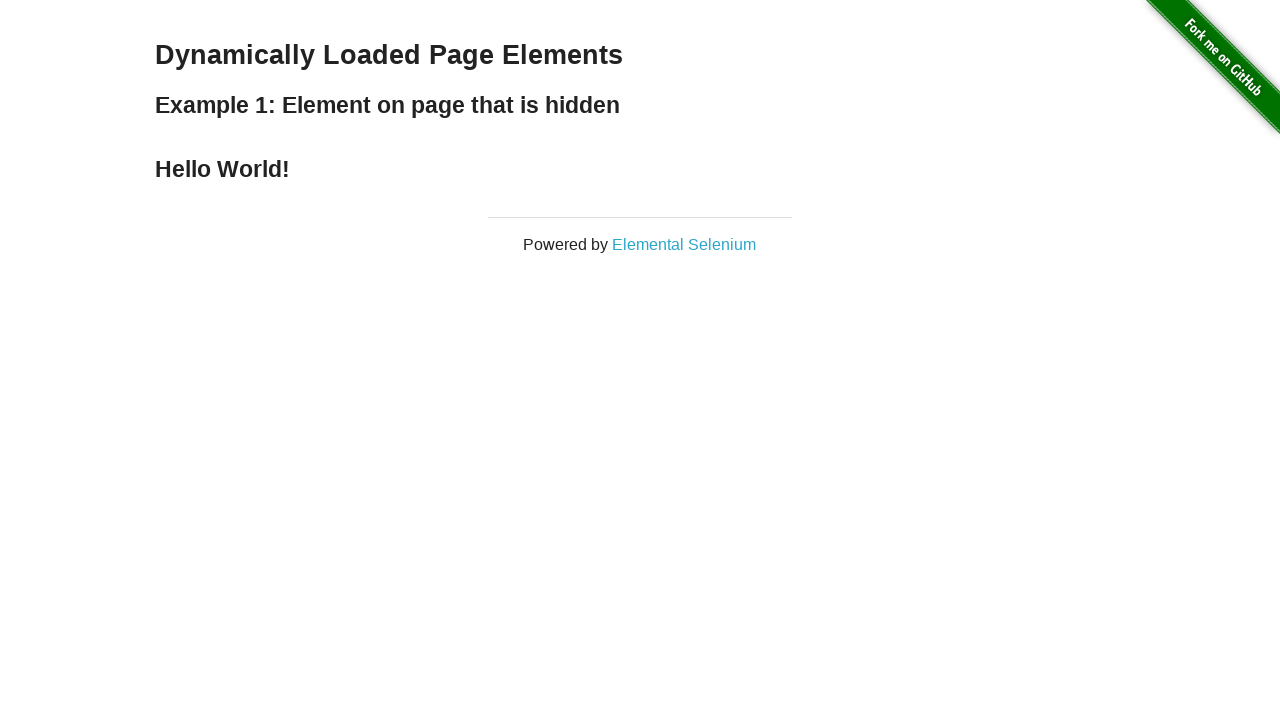

Verified 'Hello World!' message is displayed
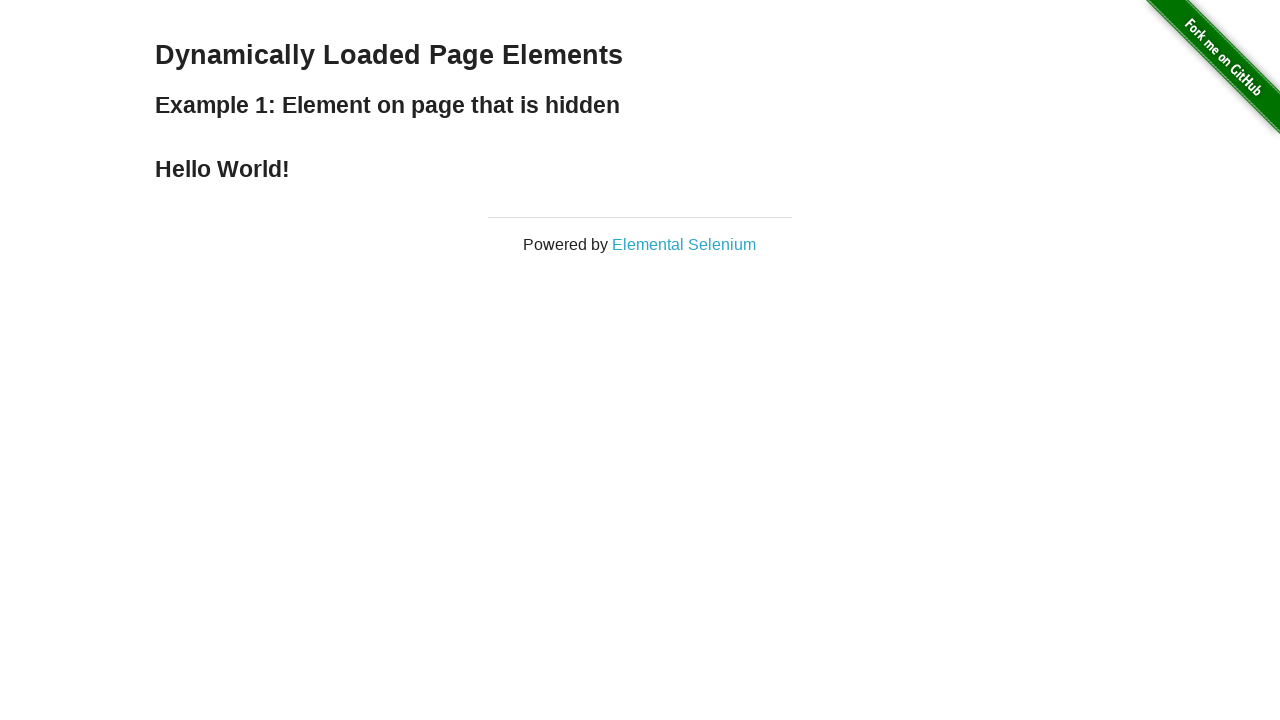

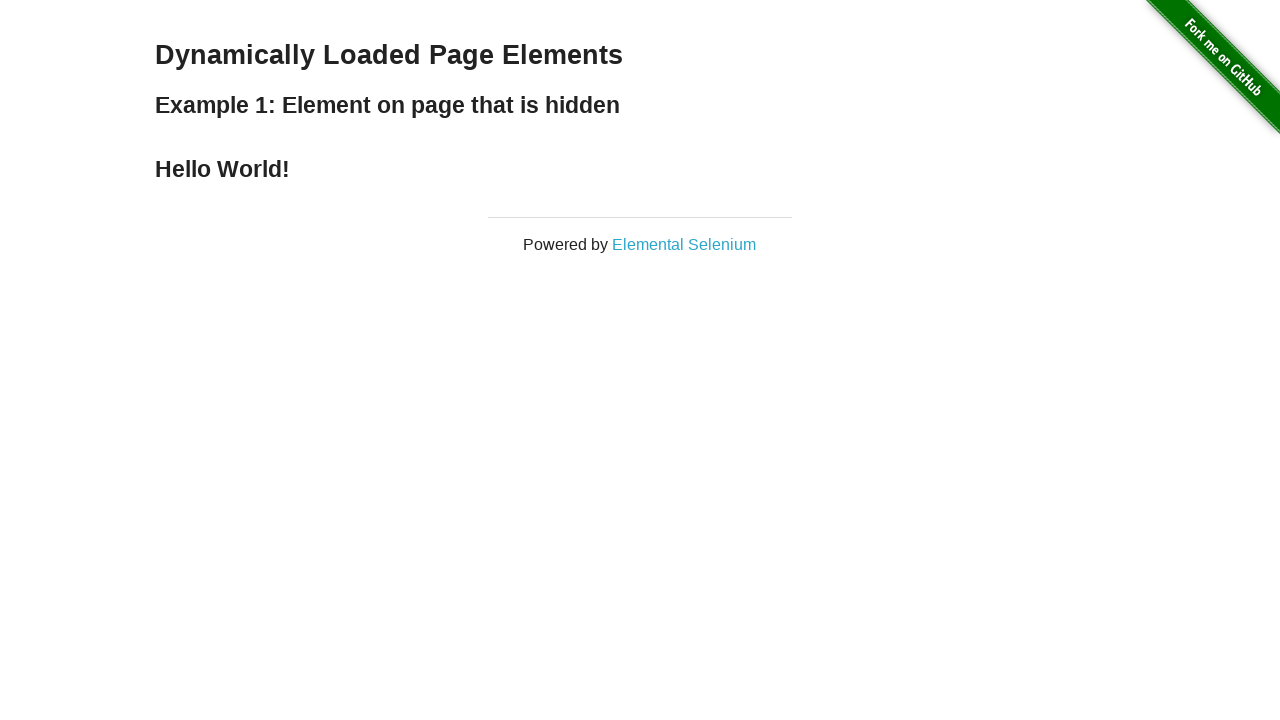